Tests navigation to Nokia Lumia product page and verifies the price is displayed

Starting URL: https://www.demoblaze.com/

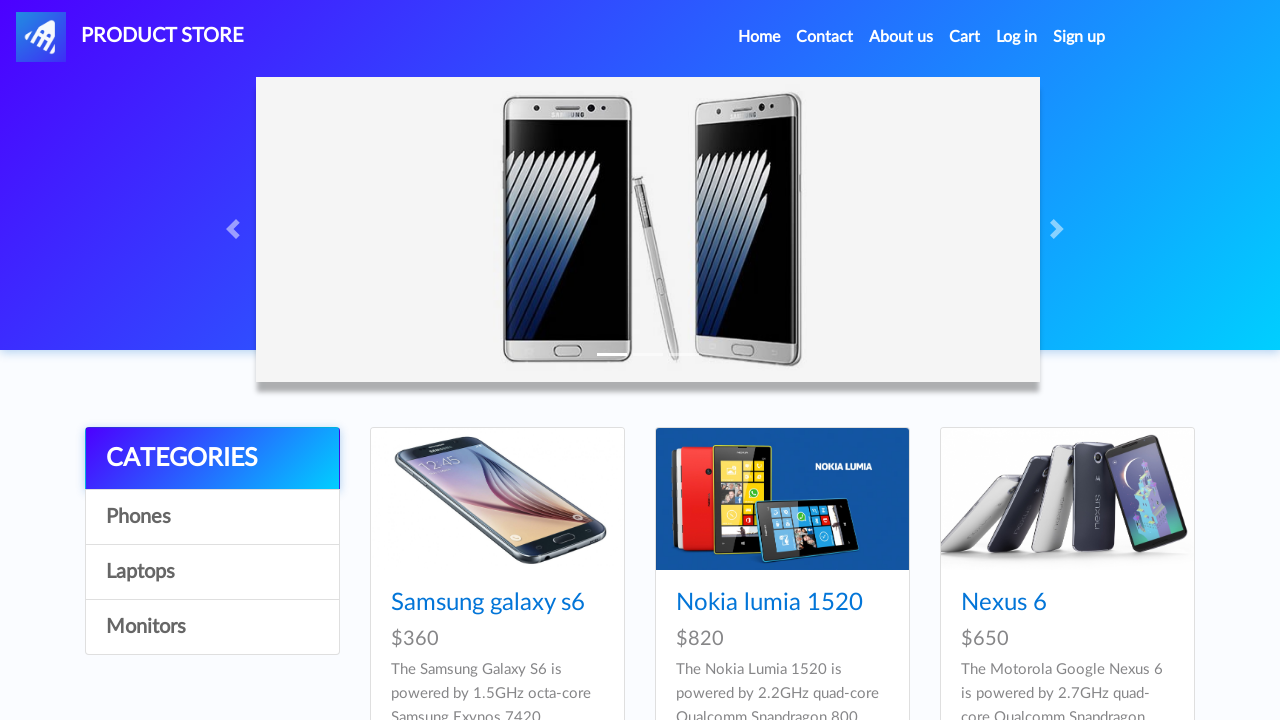

Clicked on Nokia Lumia product link at (782, 499) on xpath=//div/a[@href='prod.html?idp_=2']
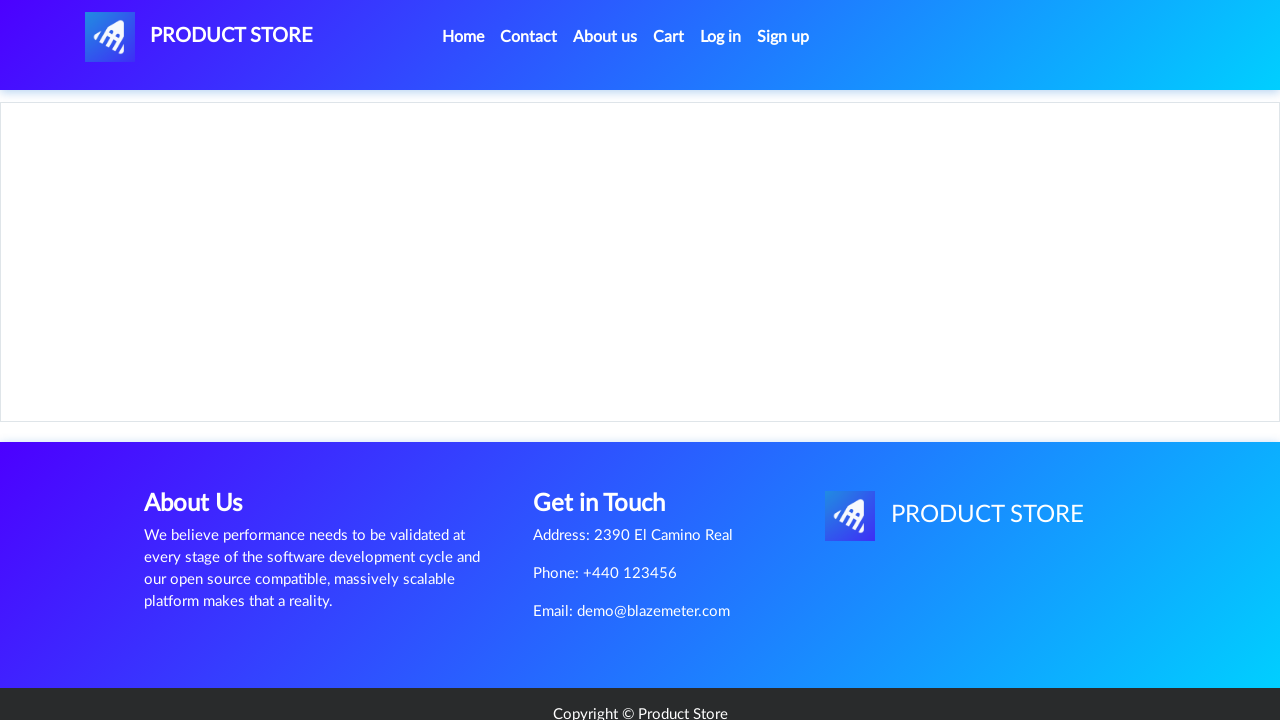

Verified Nokia Lumia price of $820 is displayed
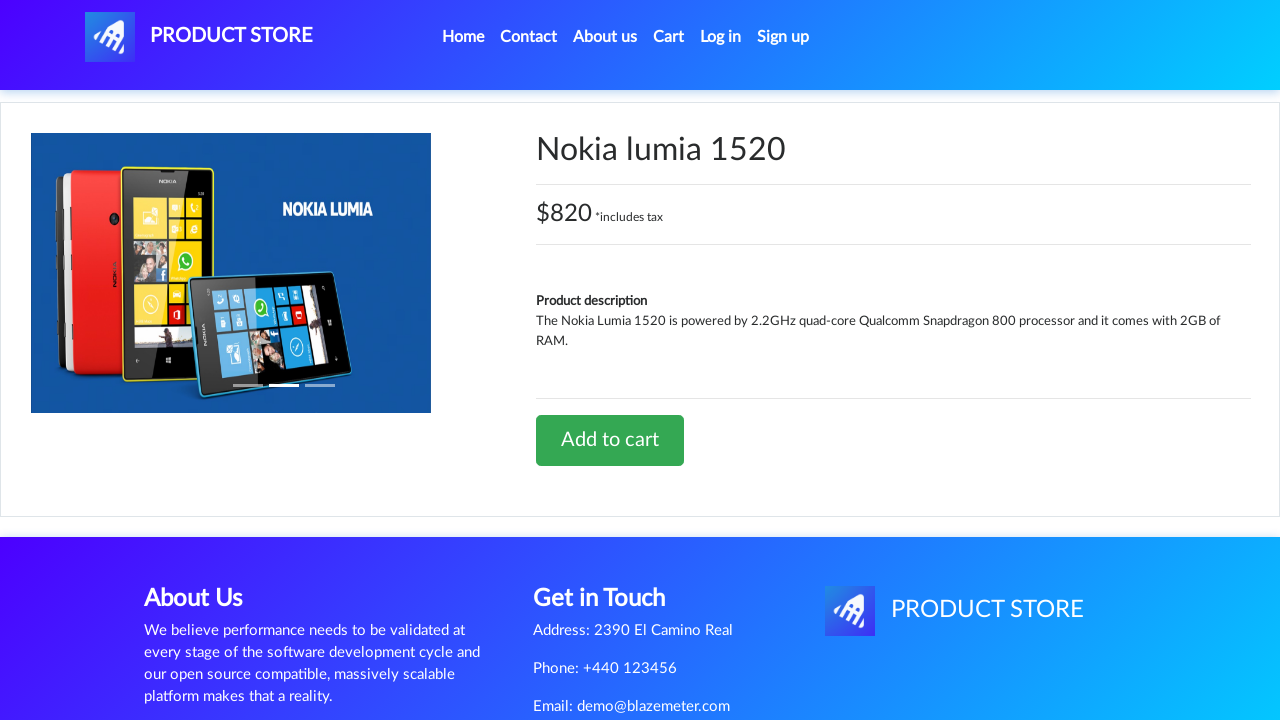

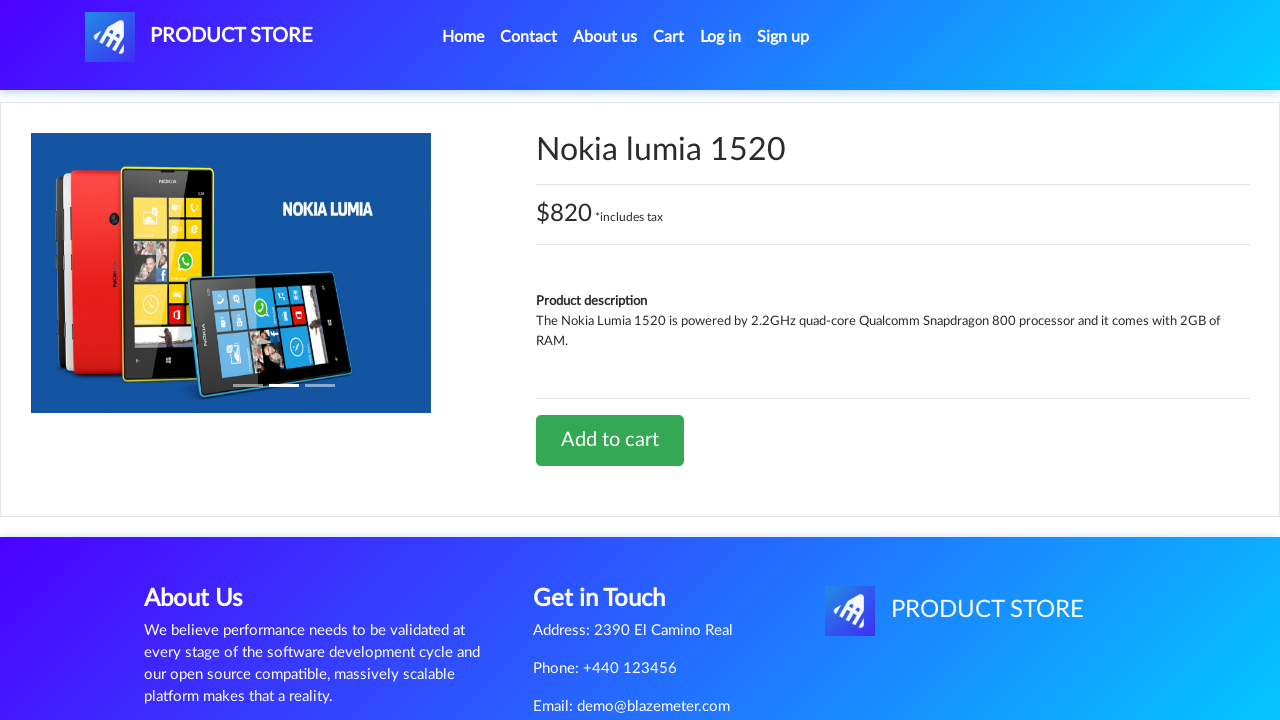